Tests that the complete all checkbox updates state correctly when individual items are completed or cleared

Starting URL: https://demo.playwright.dev/todomvc

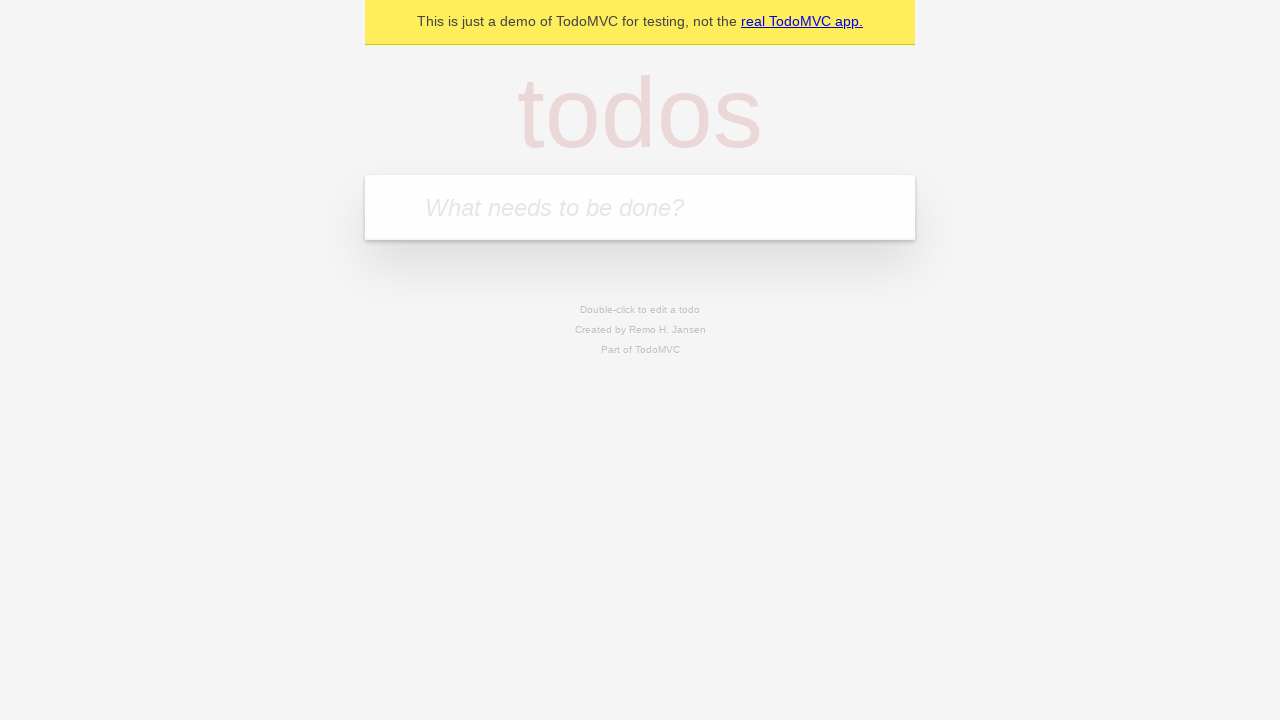

Filled todo input with 'buy some cheese' on internal:attr=[placeholder="What needs to be done?"i]
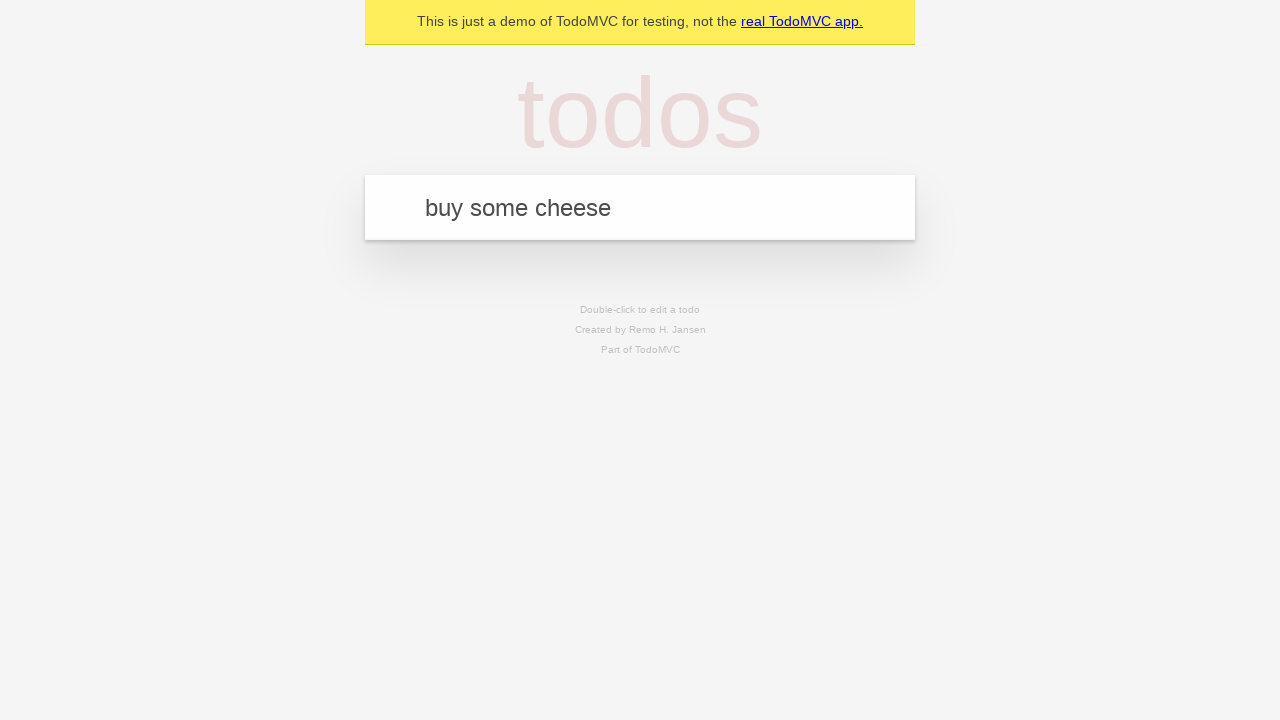

Pressed Enter to add todo 'buy some cheese' on internal:attr=[placeholder="What needs to be done?"i]
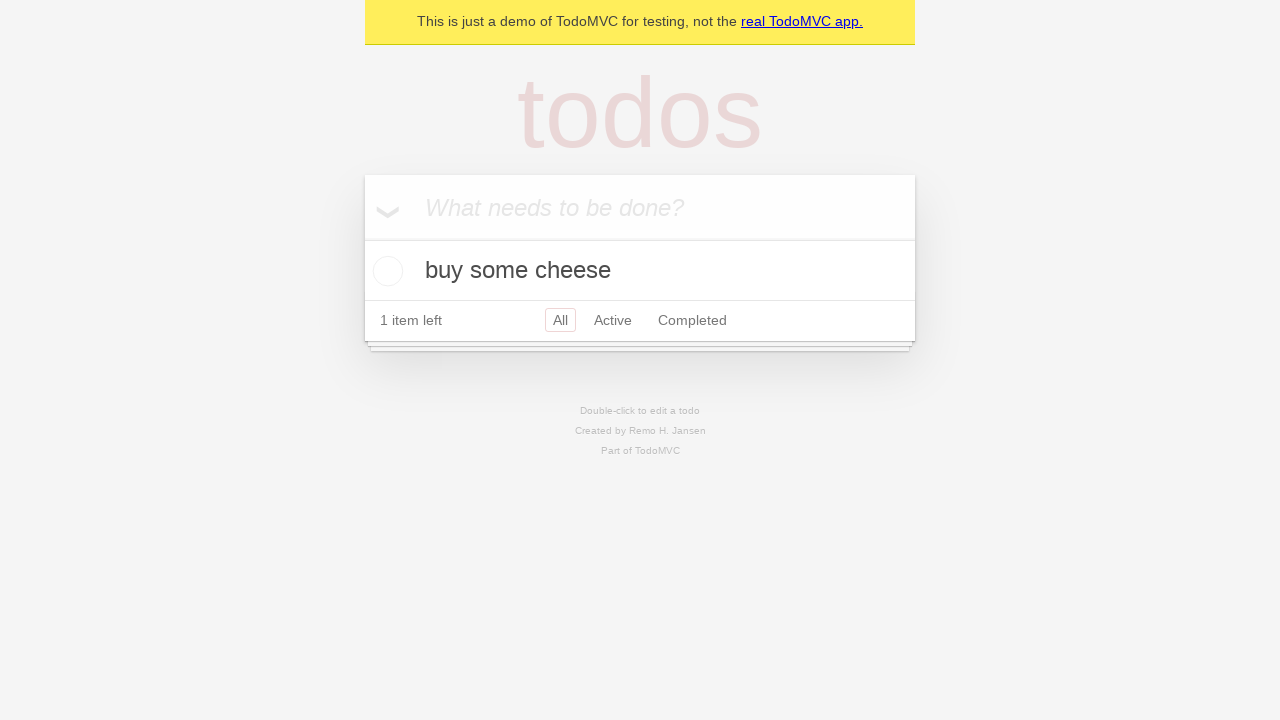

Filled todo input with 'feed the cat' on internal:attr=[placeholder="What needs to be done?"i]
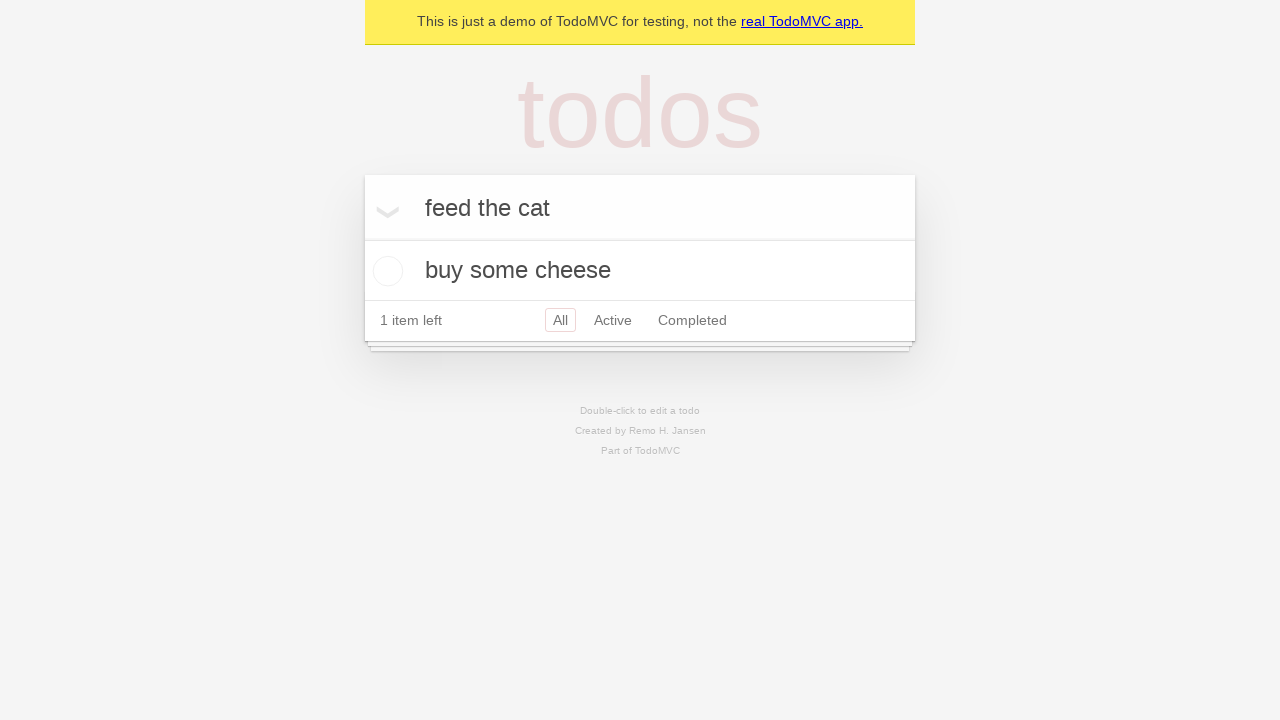

Pressed Enter to add todo 'feed the cat' on internal:attr=[placeholder="What needs to be done?"i]
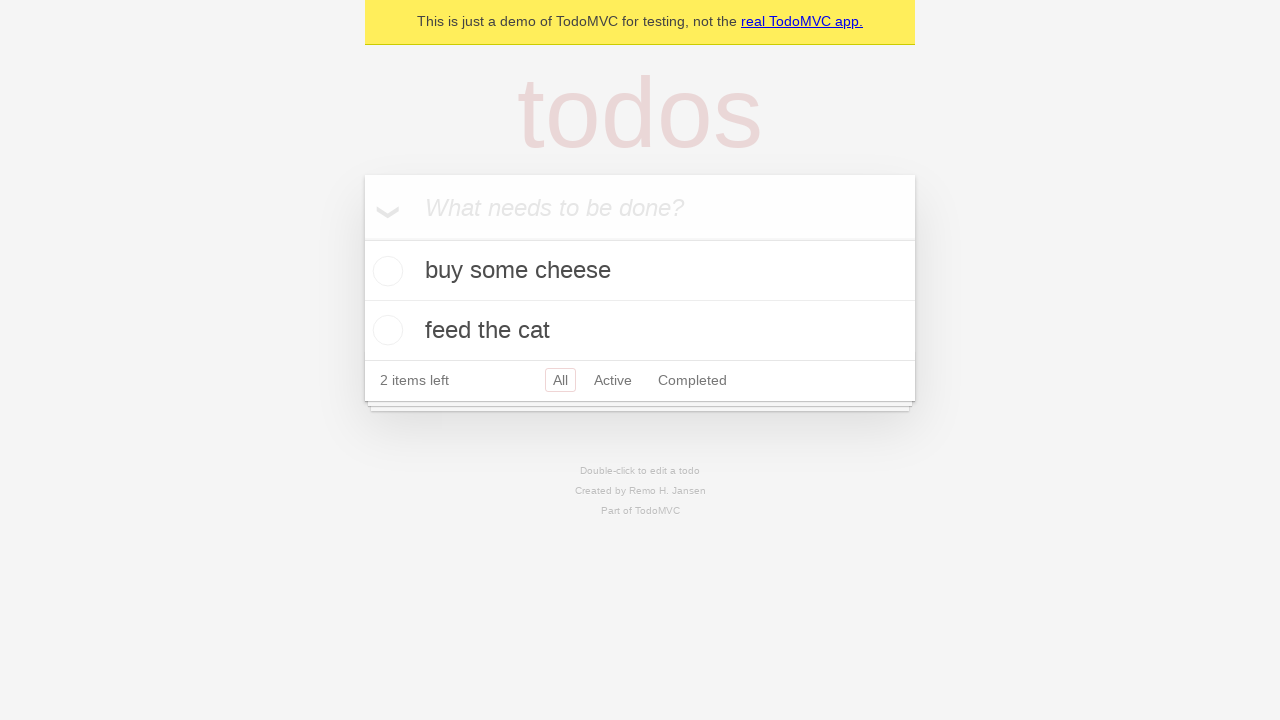

Filled todo input with 'book a doctors appointment' on internal:attr=[placeholder="What needs to be done?"i]
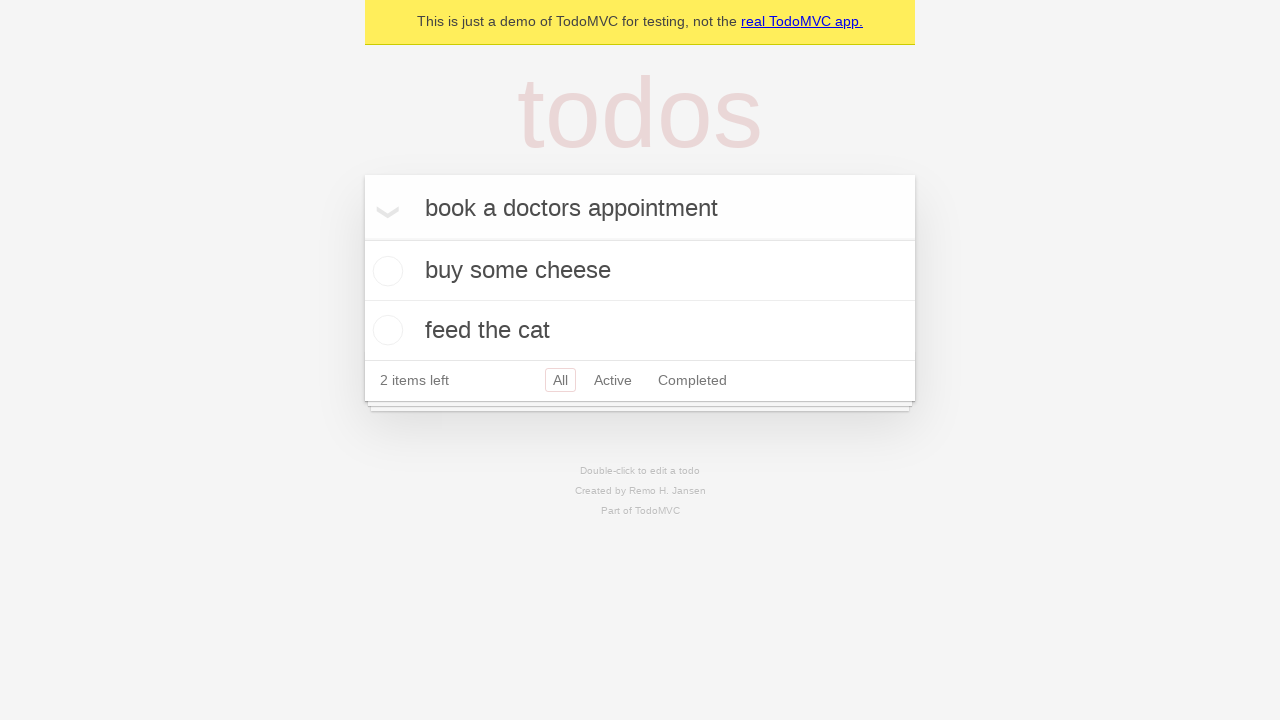

Pressed Enter to add todo 'book a doctors appointment' on internal:attr=[placeholder="What needs to be done?"i]
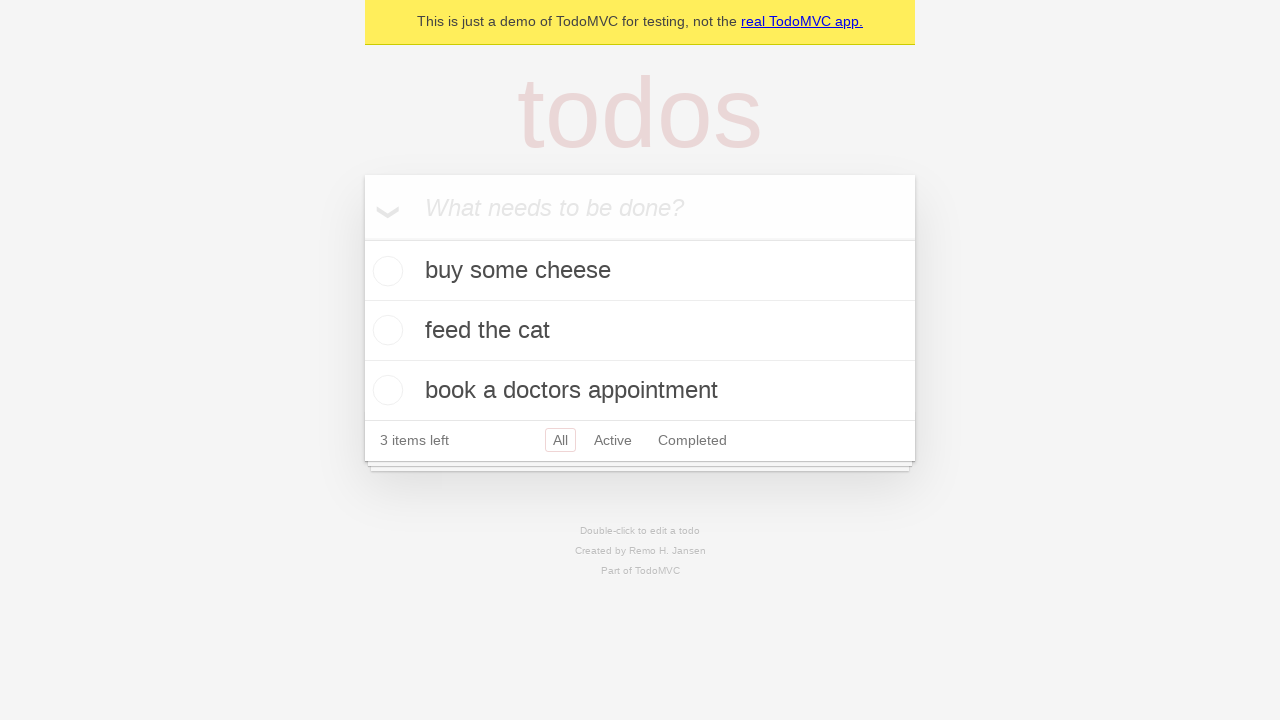

Checked 'Mark all as complete' checkbox to complete all todos at (362, 238) on internal:label="Mark all as complete"i
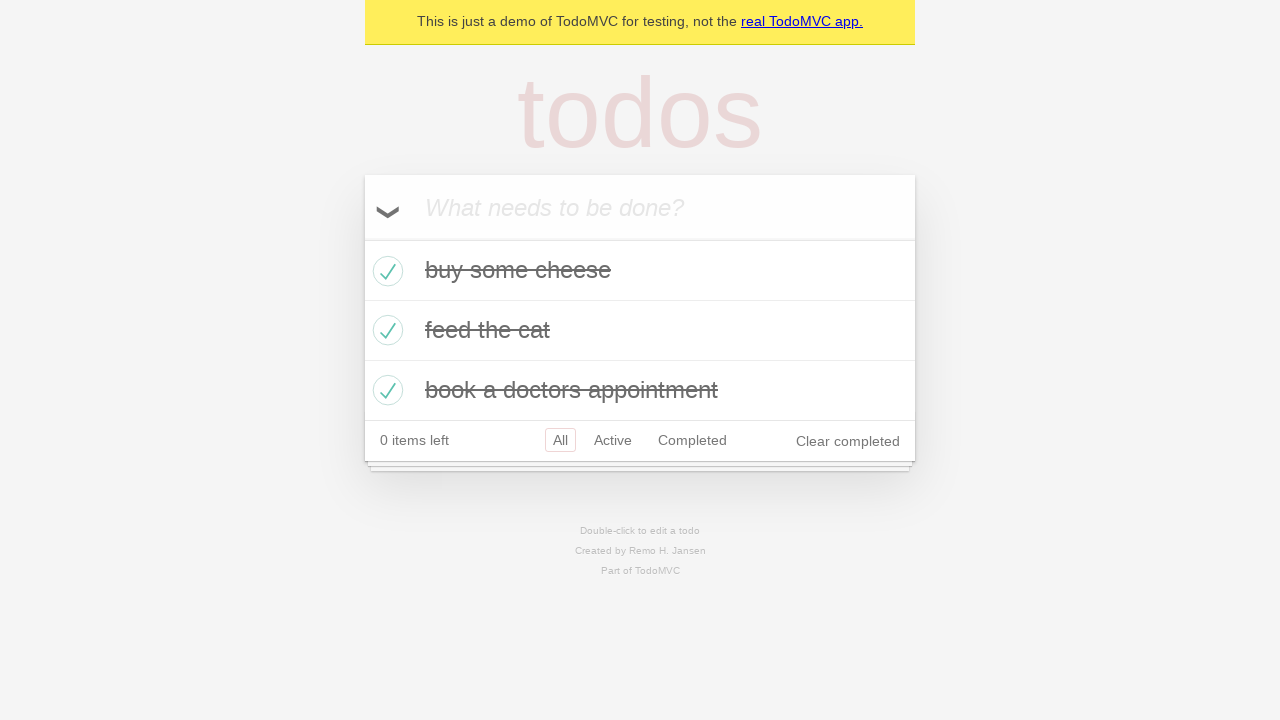

Unchecked the first todo item at (385, 271) on internal:testid=[data-testid="todo-item"s] >> nth=0 >> internal:role=checkbox
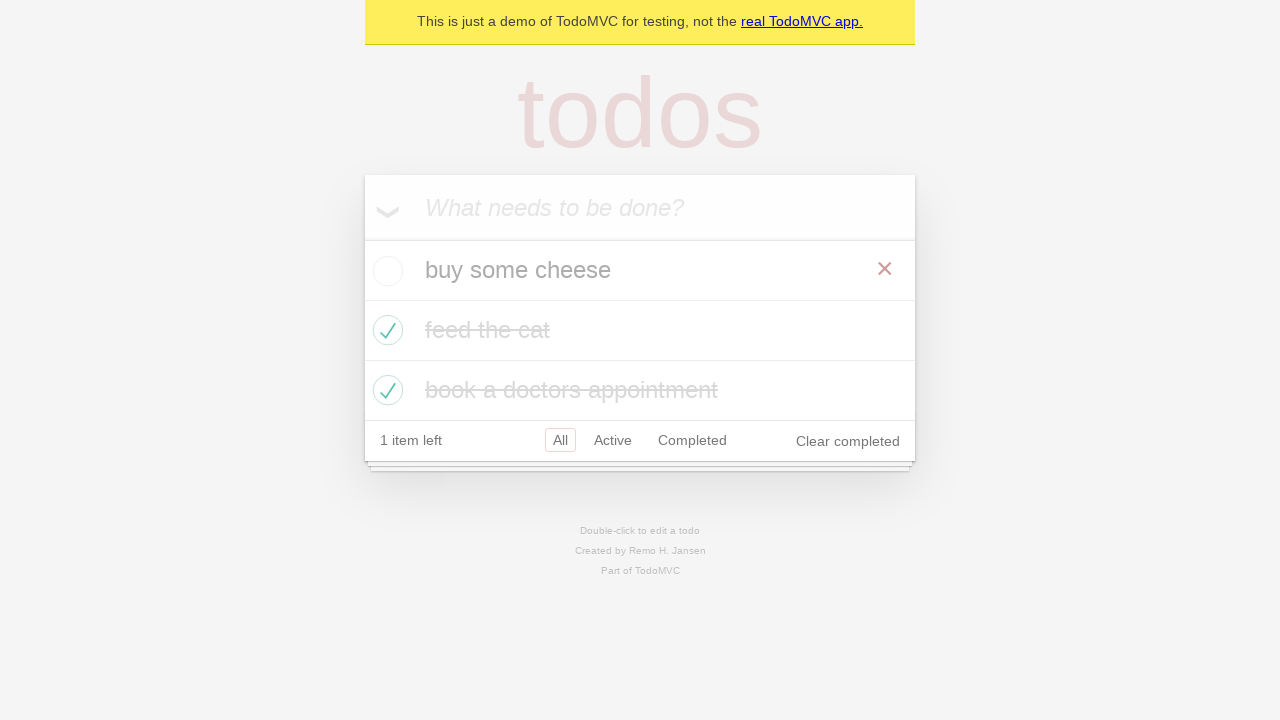

Re-checked the first todo item at (385, 271) on internal:testid=[data-testid="todo-item"s] >> nth=0 >> internal:role=checkbox
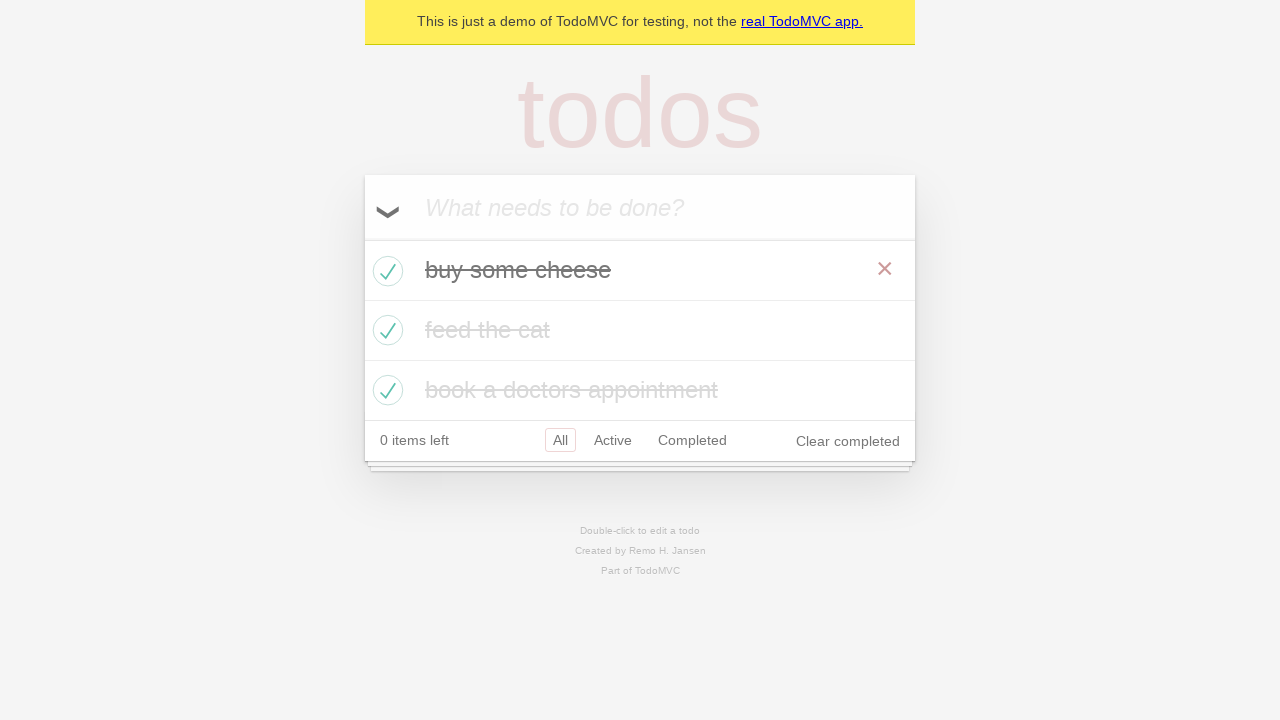

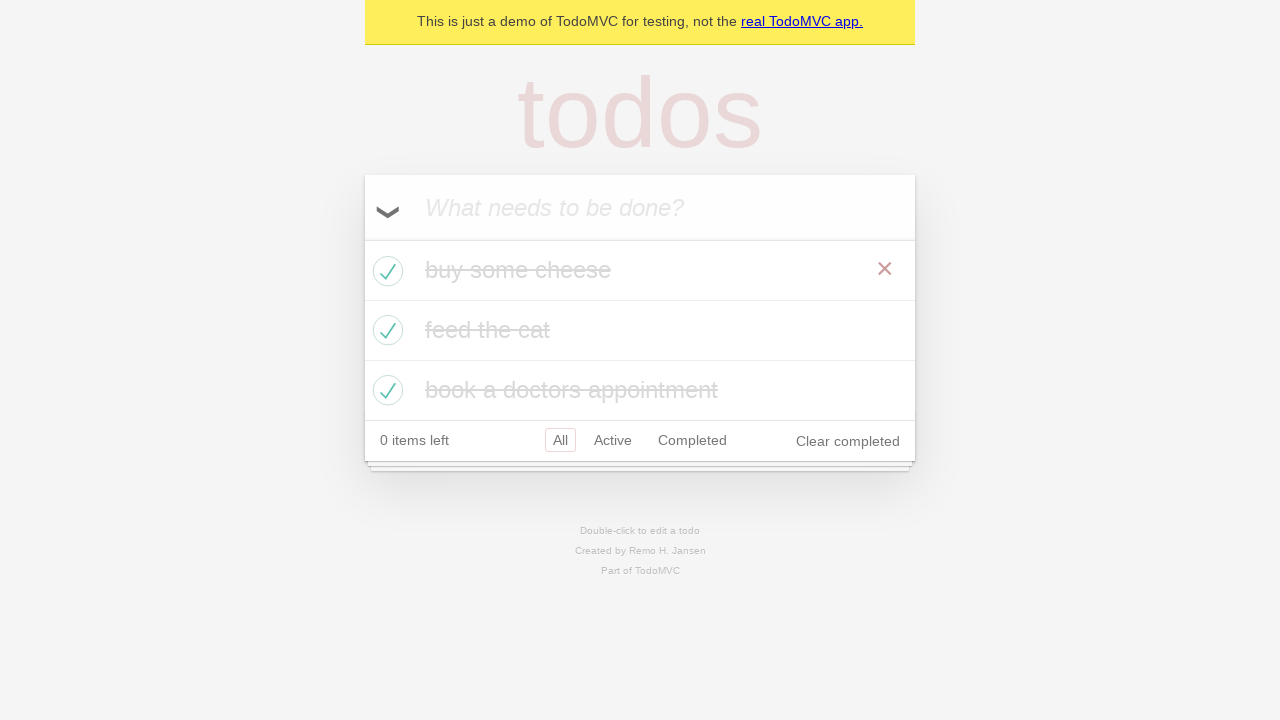